Tests navigation to the "Find a park" page by clicking the menu item and verifying the URL and page title

Starting URL: https://bcparks.ca/

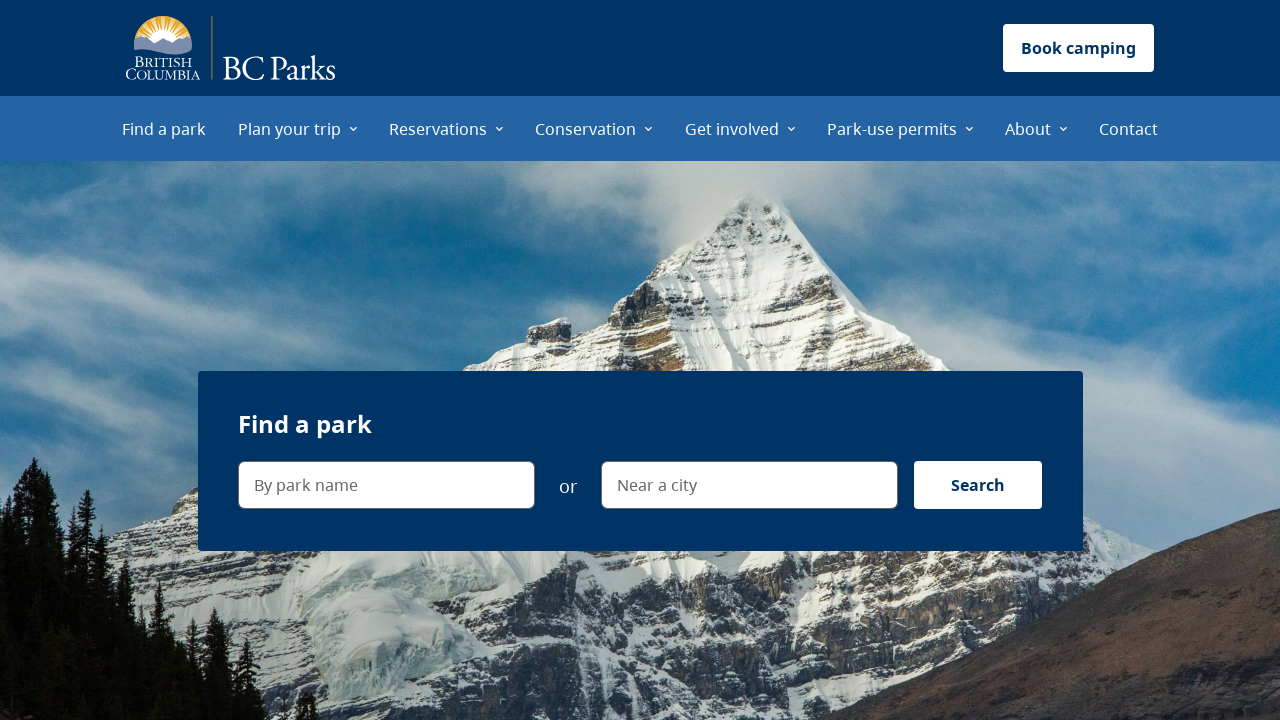

Clicked 'Find a park' menu item at (164, 128) on internal:role=menuitem[name="Find a park"i]
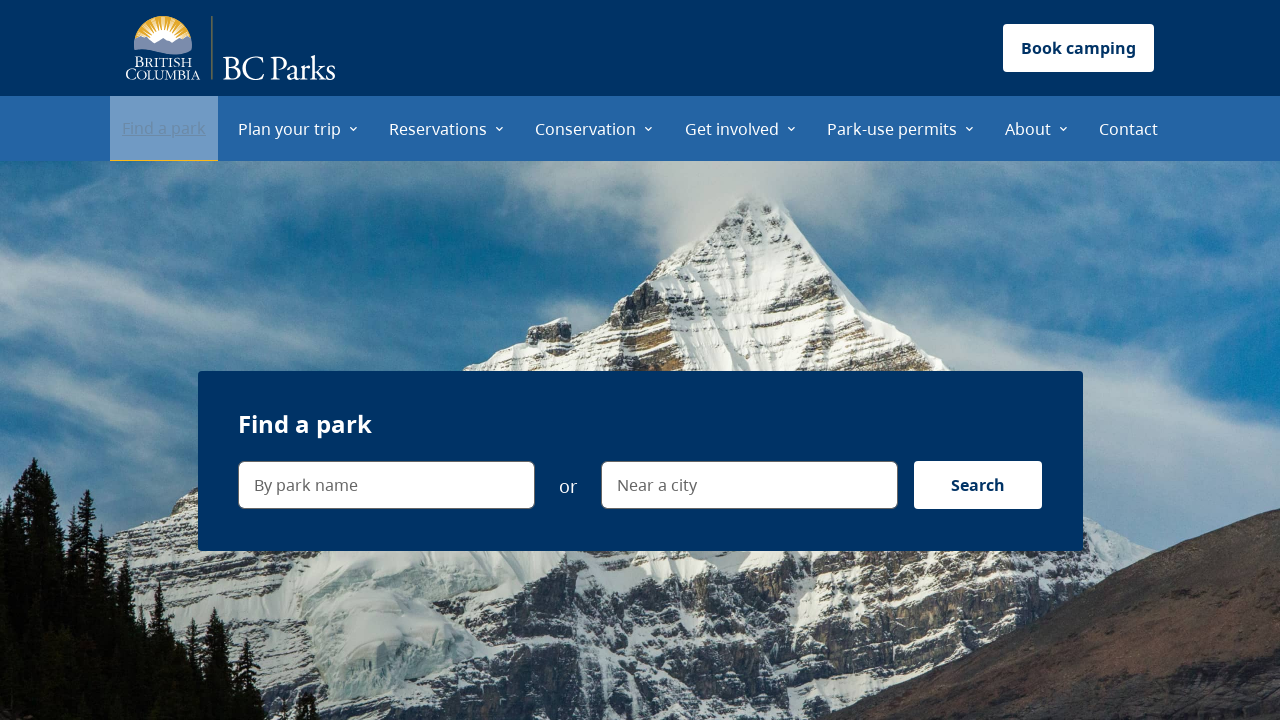

Navigated to find a park page at https://bcparks.ca/find-a-park/
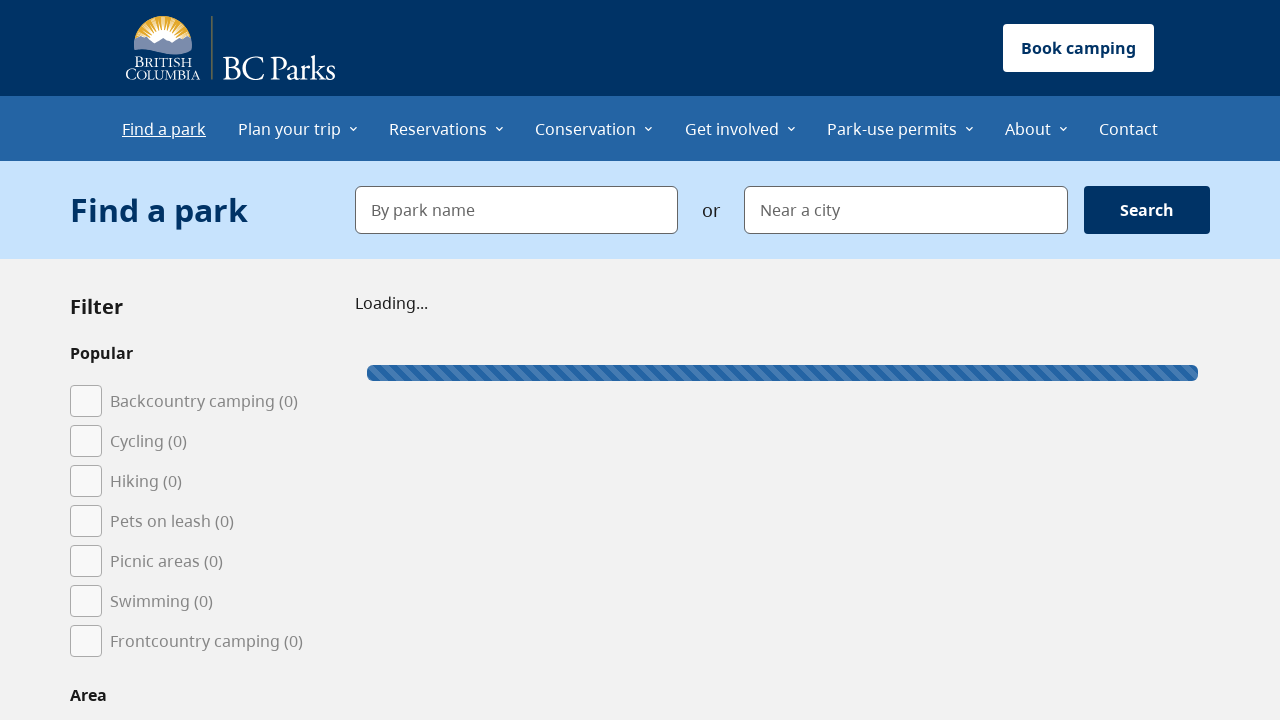

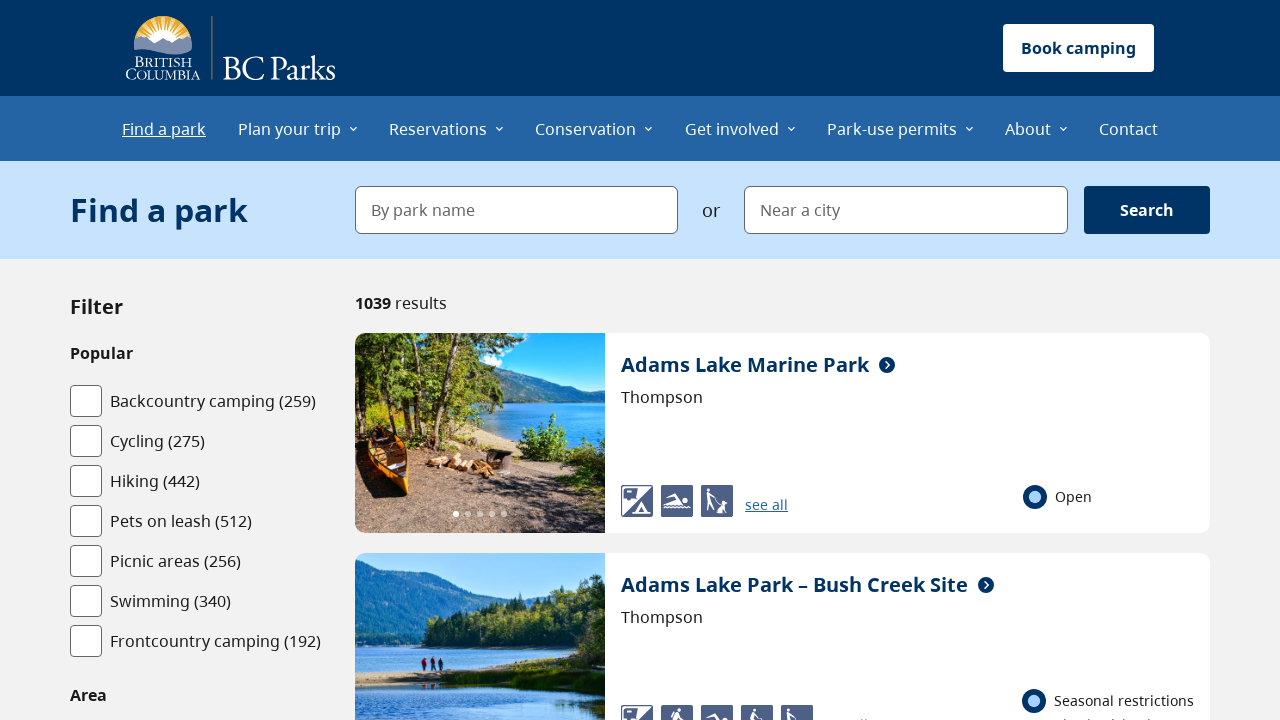